Tests autocomplete dropdown functionality by typing partial text and selecting a country from the suggestions

Starting URL: https://rahulshettyacademy.com/AutomationPractice/

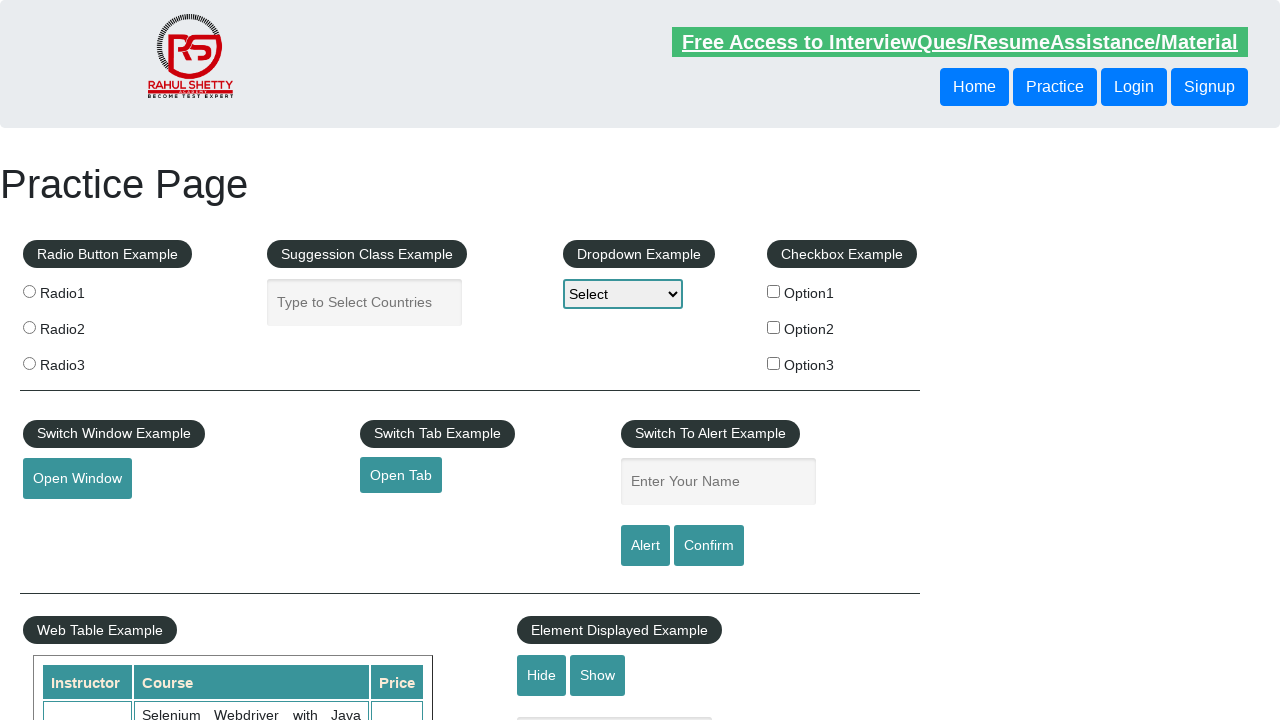

Typed 'ind' in autocomplete field to trigger dropdown suggestions on #autocomplete
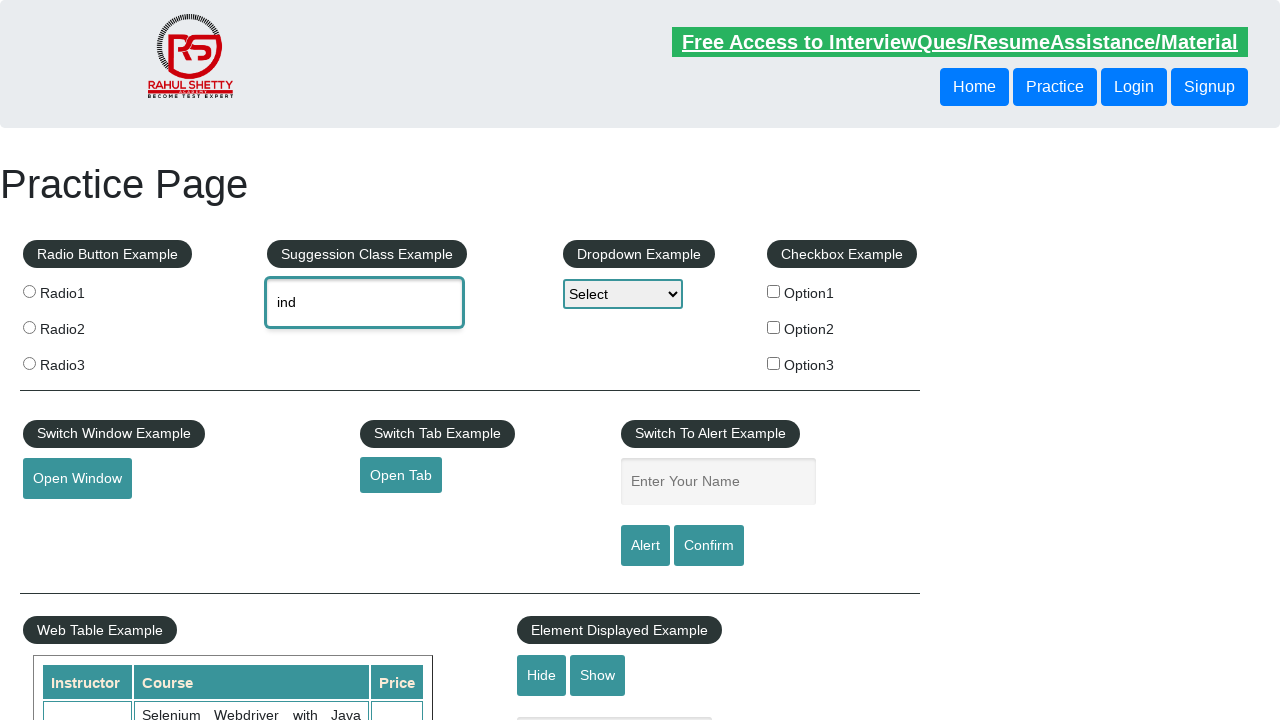

Autocomplete dropdown suggestions loaded
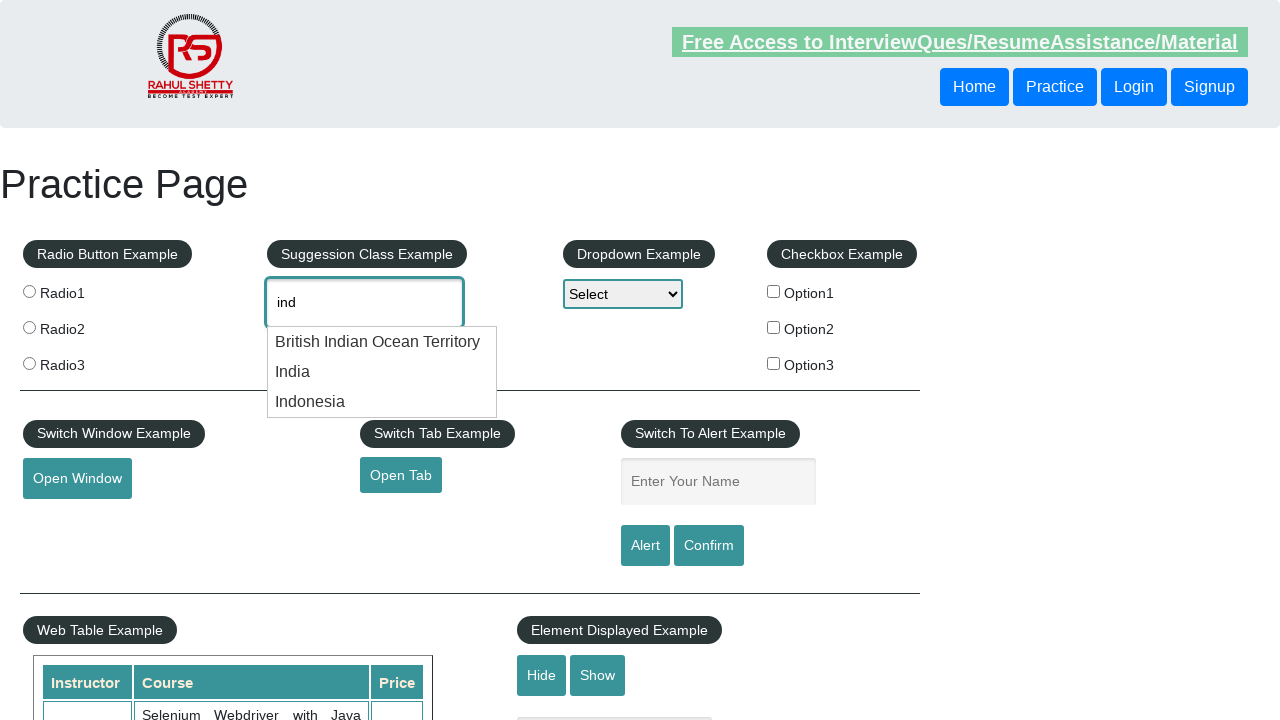

Selected 'India' from autocomplete dropdown suggestions at (382, 372) on ul[id='ui-id-1'] li >> nth=1
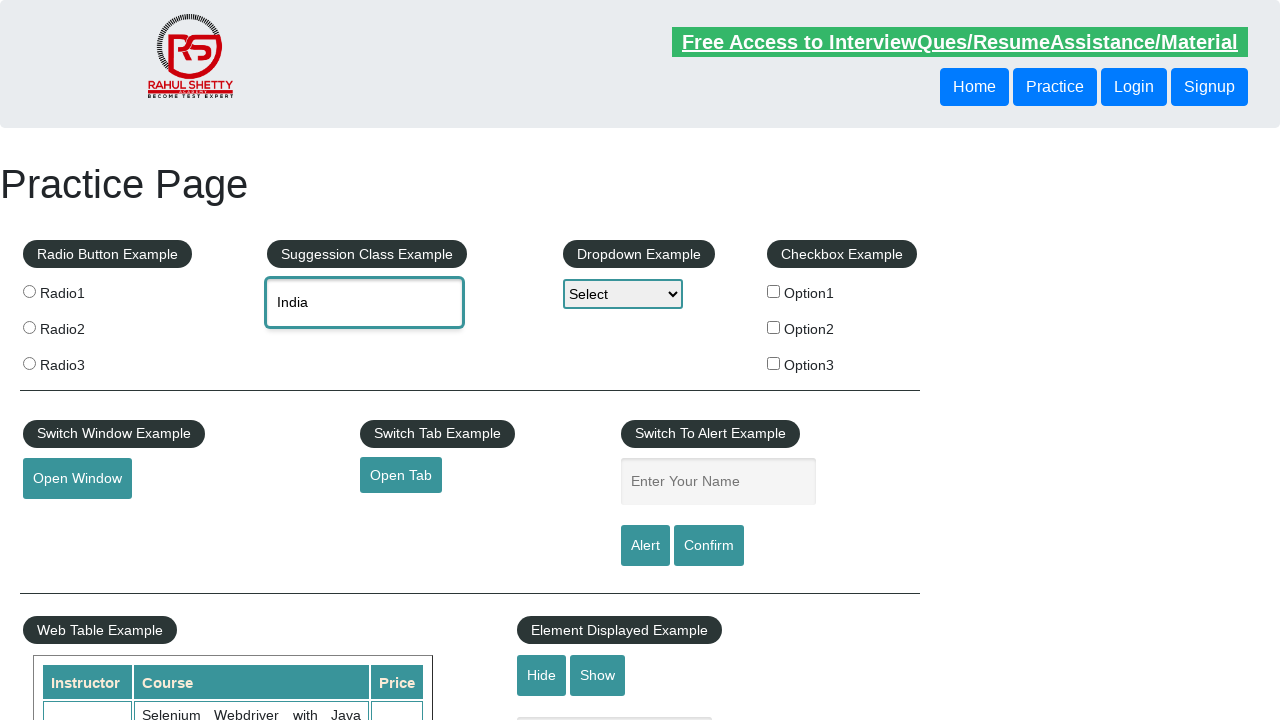

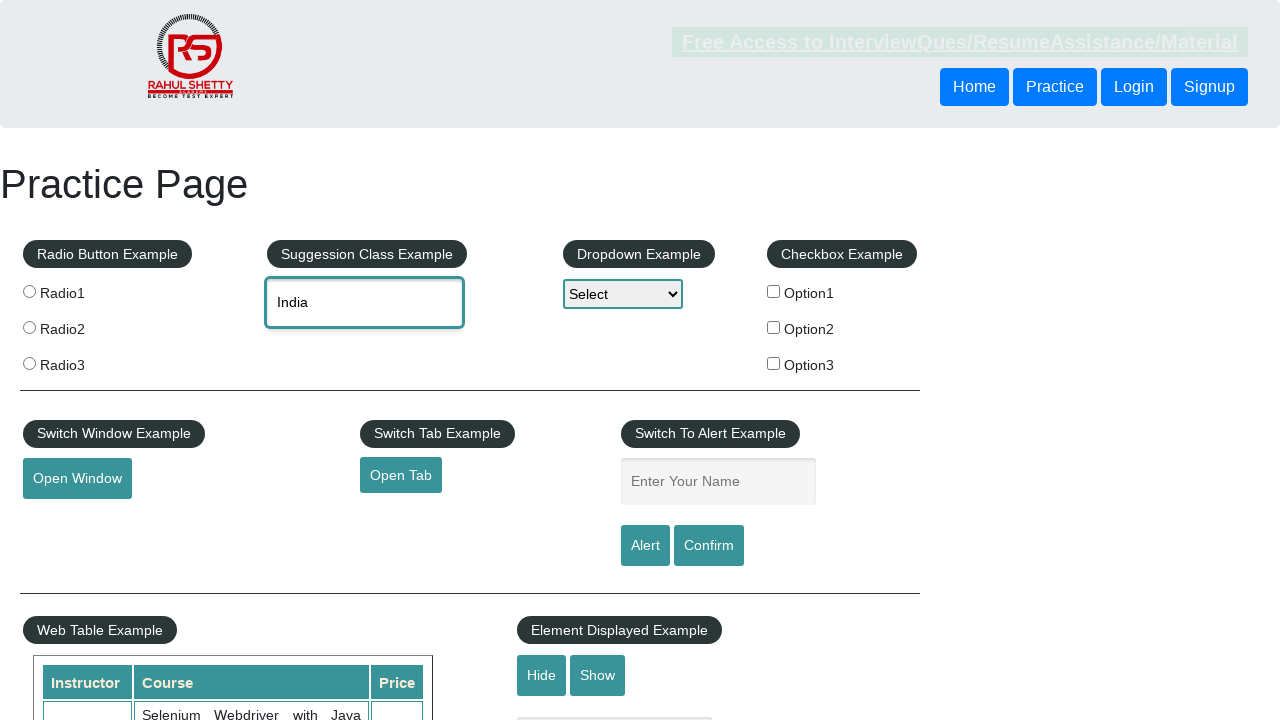